Tests a wait scenario by waiting for a verify button to become clickable, clicking it, and asserting that a success message appears.

Starting URL: http://suninjuly.github.io/wait2.html

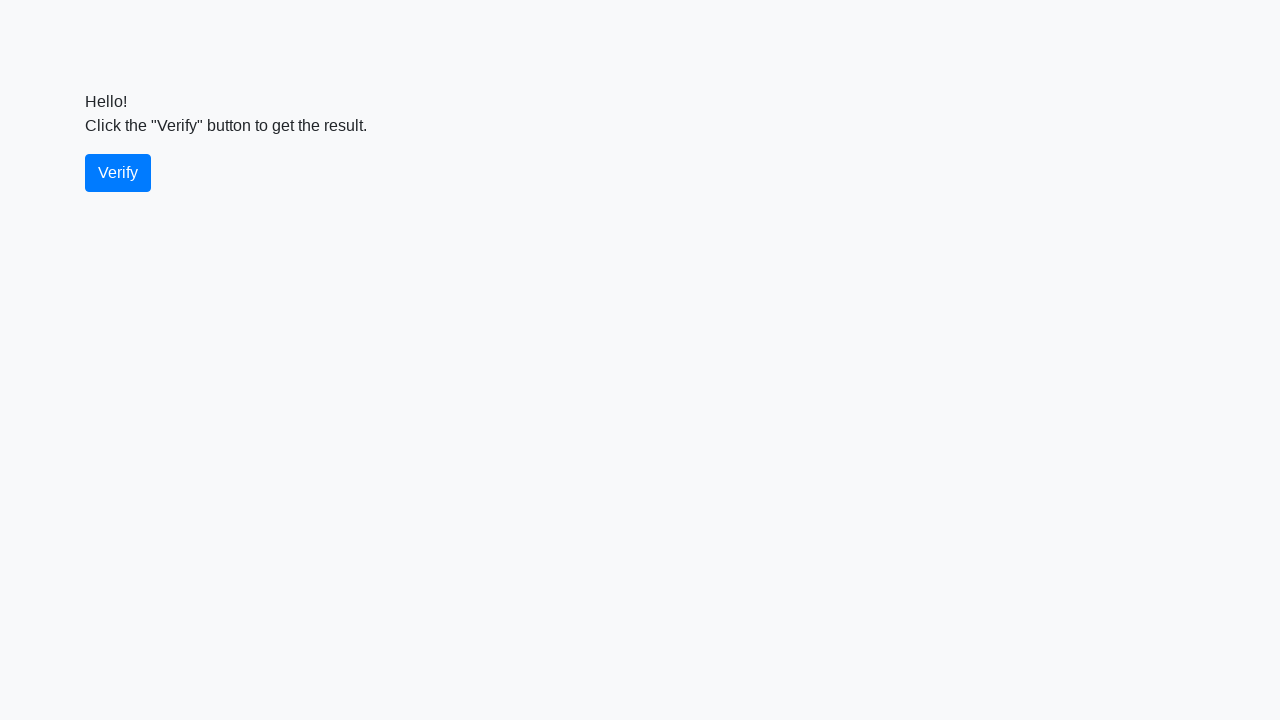

Waited for verify button to become visible
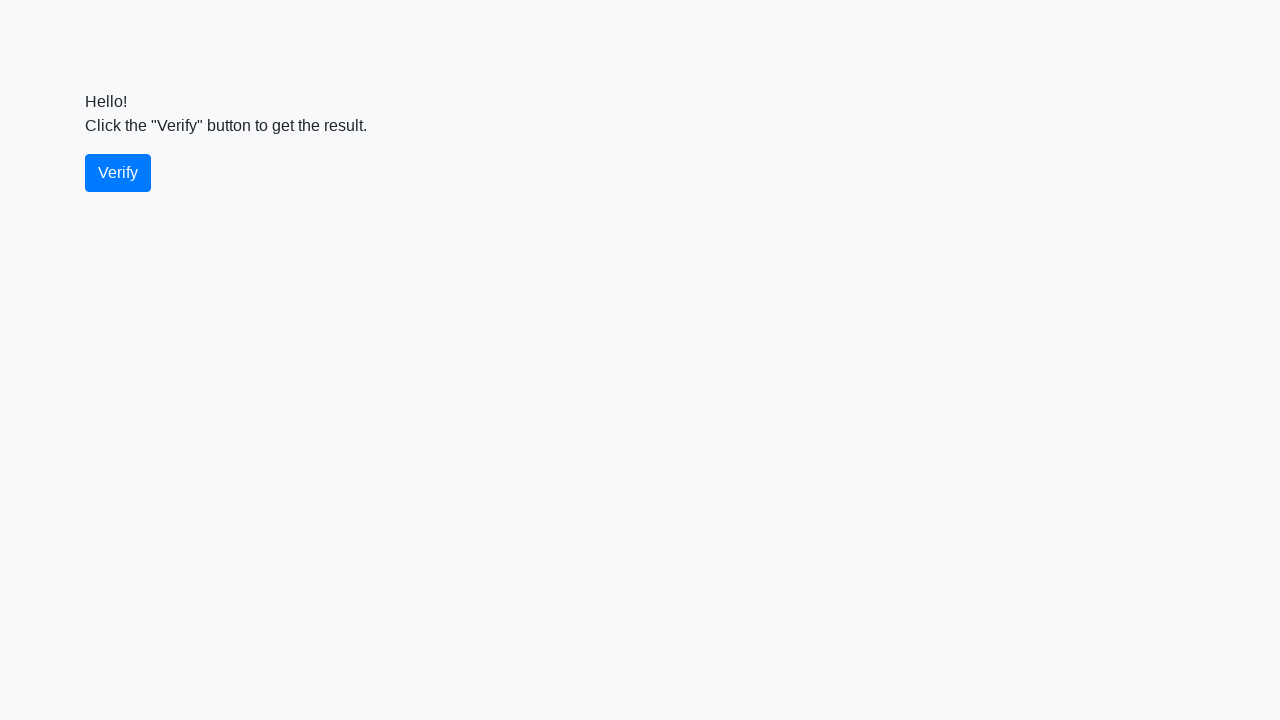

Clicked the verify button at (118, 173) on #verify
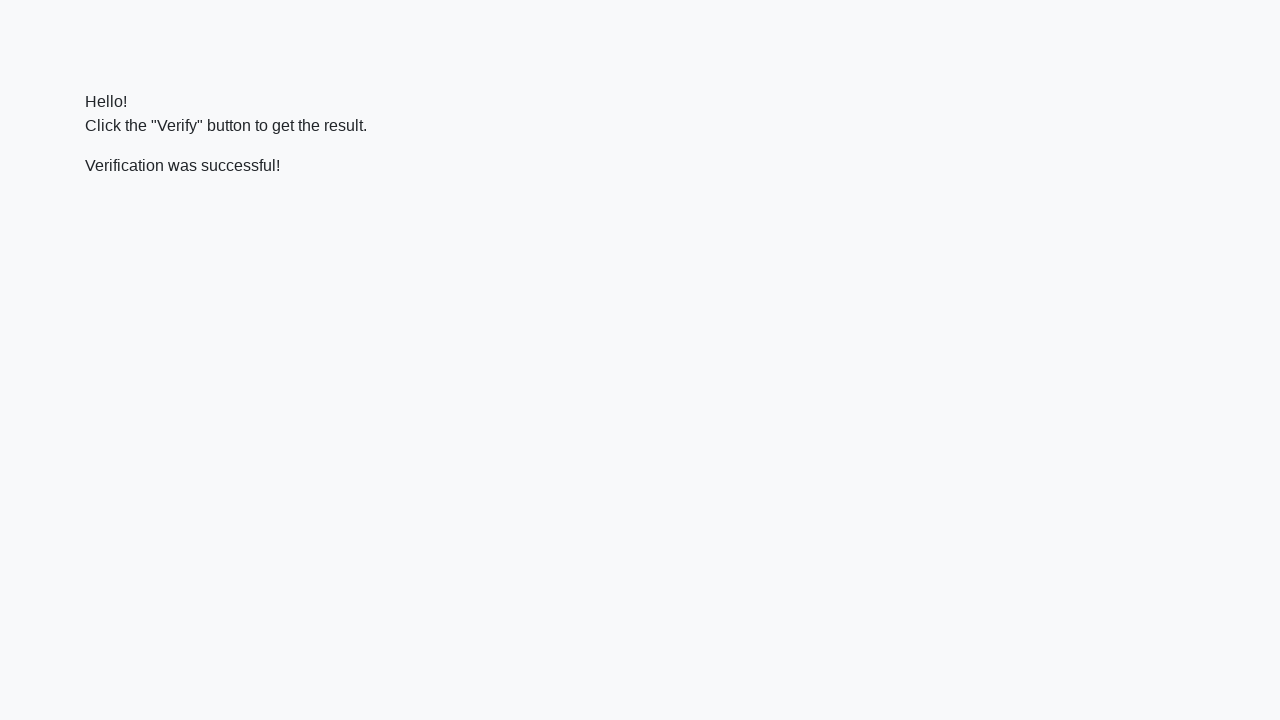

Located the verify message element
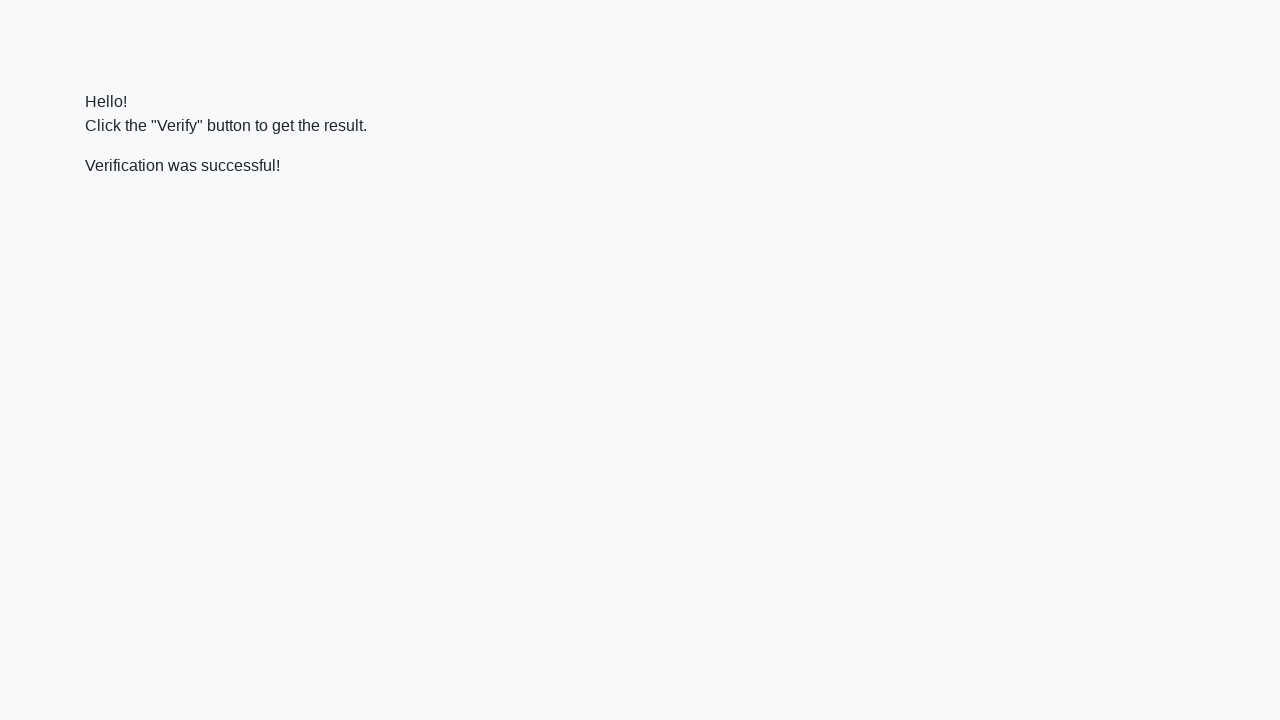

Waited for success message to become visible
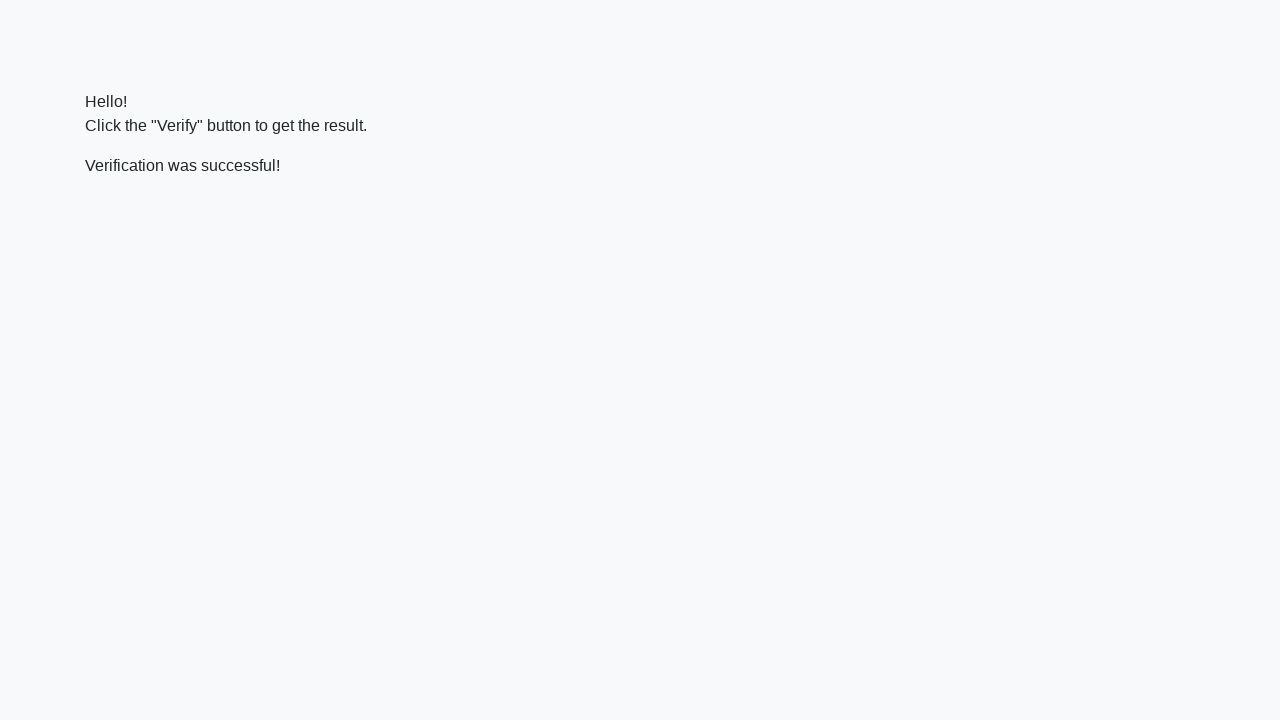

Asserted that success message contains 'successful'
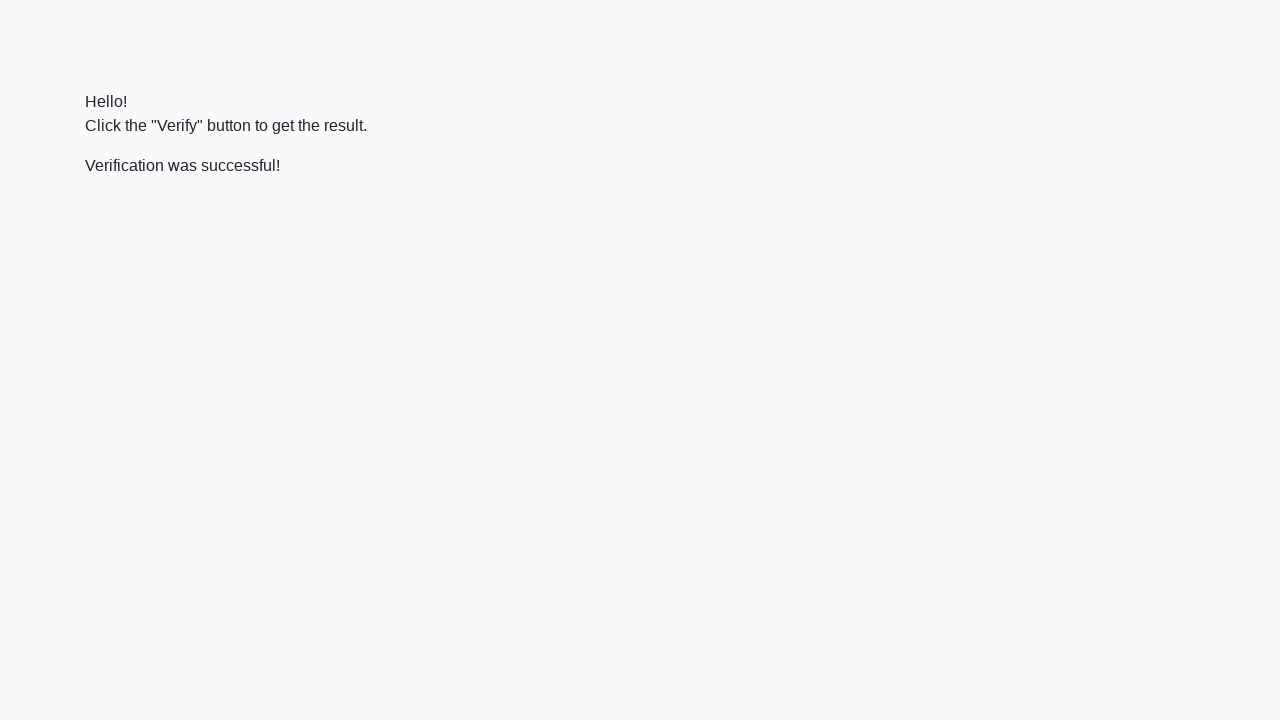

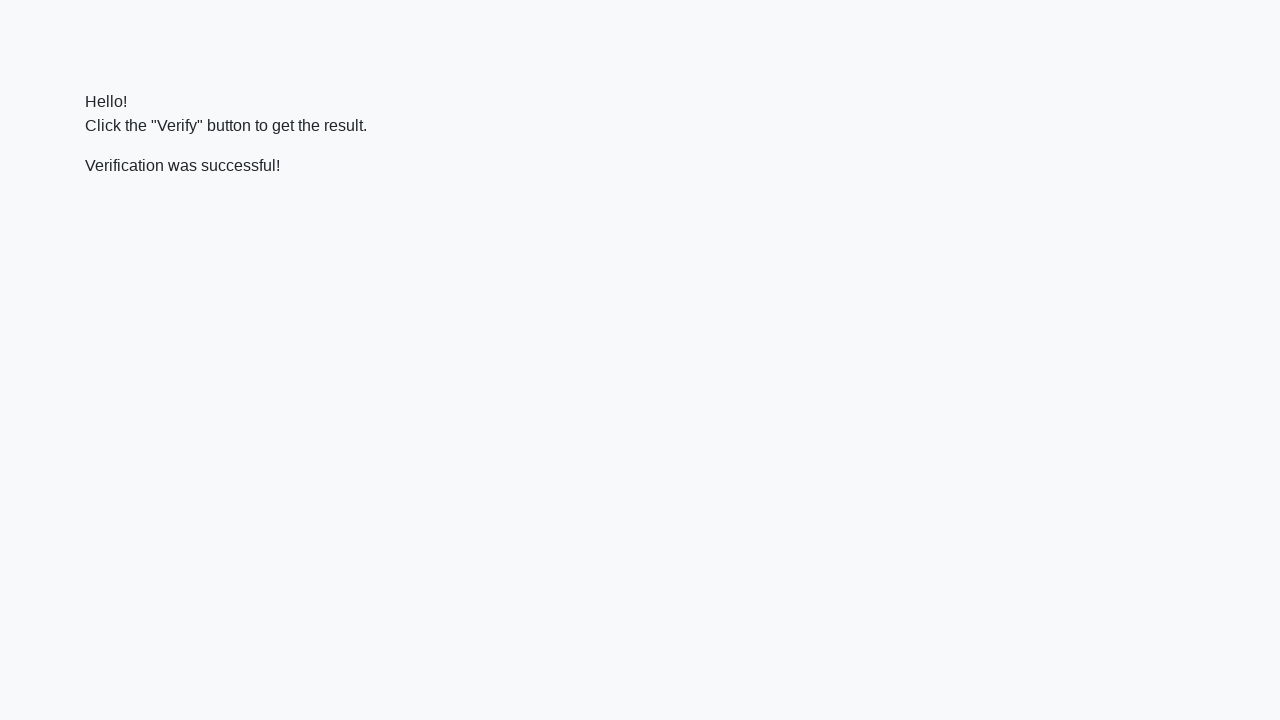